Tests that other controls are hidden when editing a todo item

Starting URL: https://demo.playwright.dev/todomvc

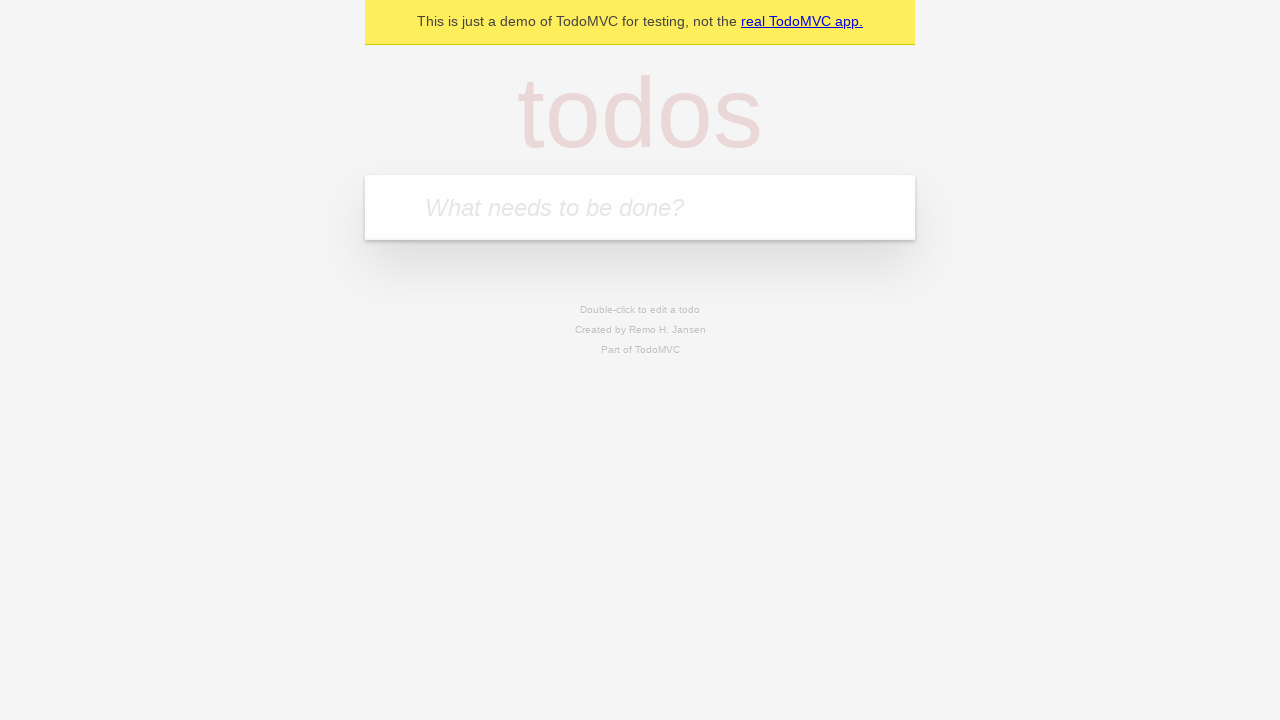

Filled new todo input with 'buy some cheese' on .new-todo
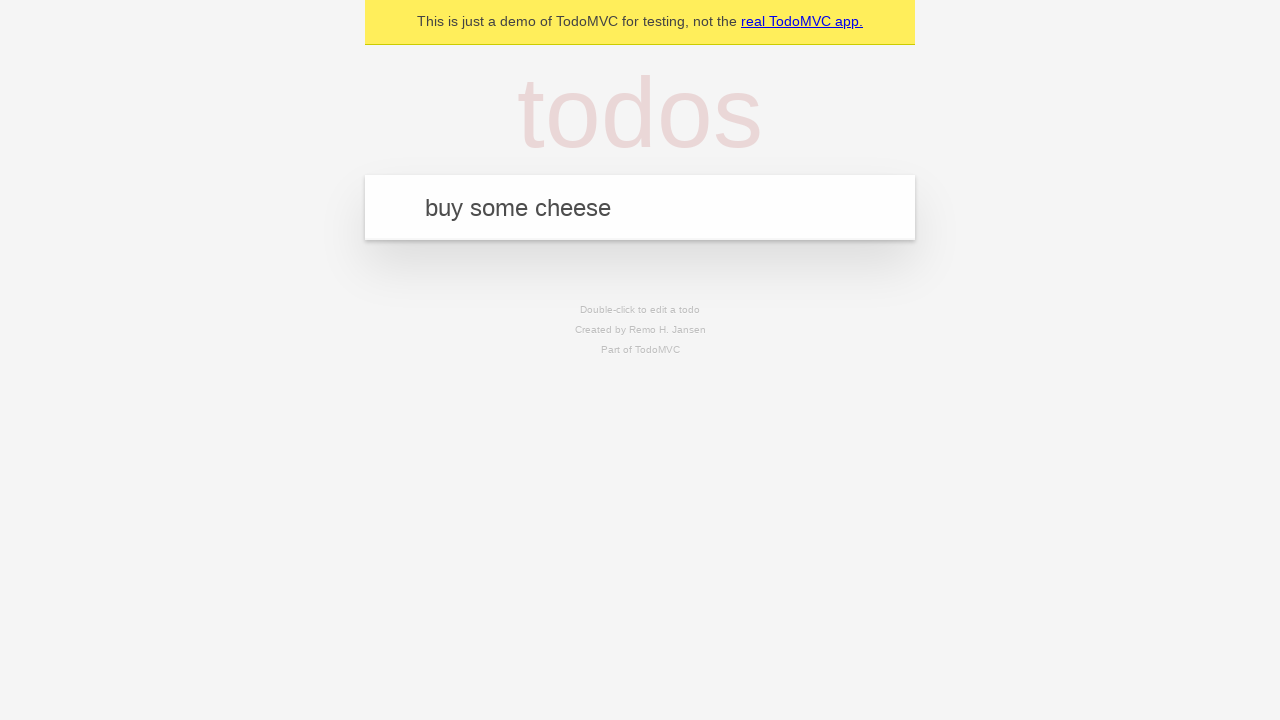

Pressed Enter to create first todo on .new-todo
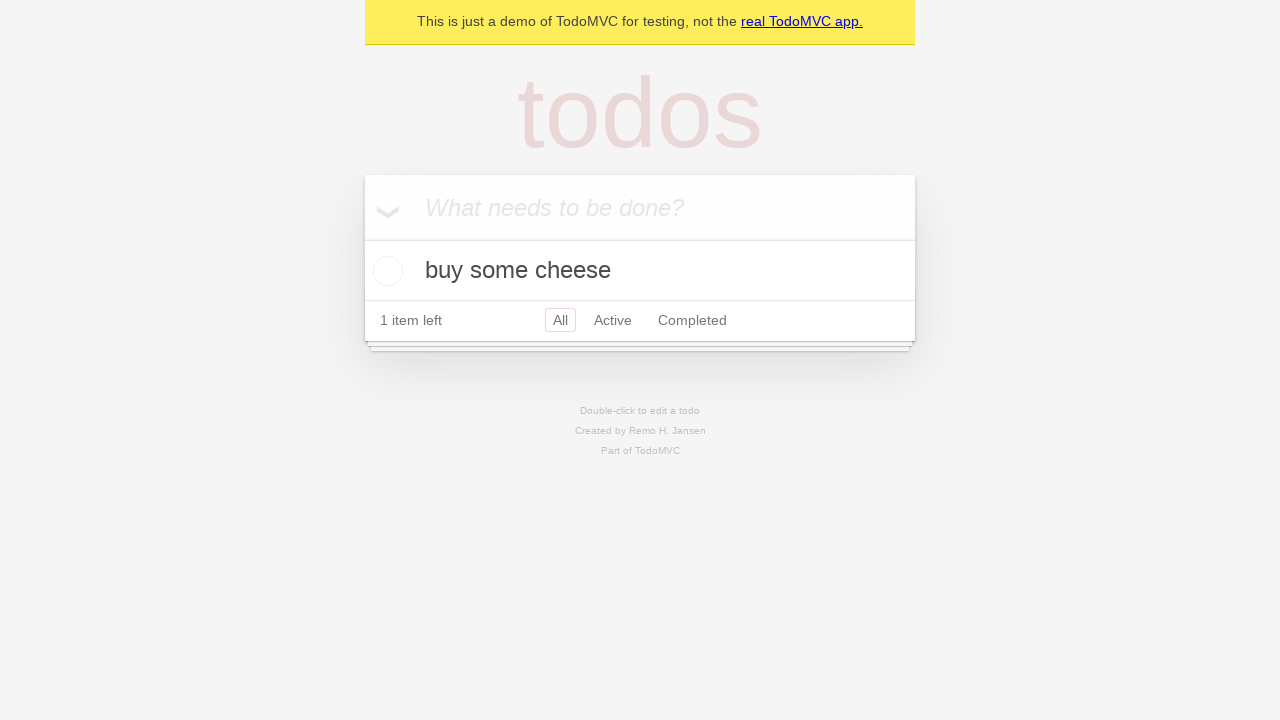

Filled new todo input with 'feed the cat' on .new-todo
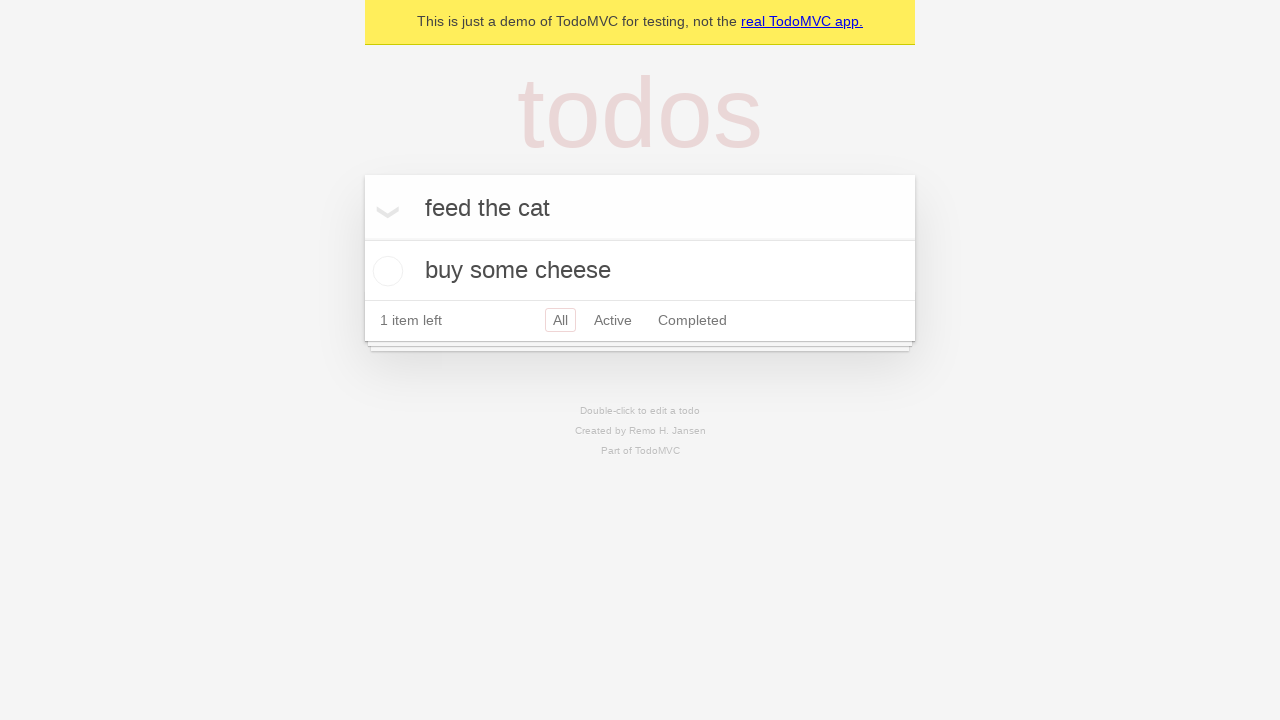

Pressed Enter to create second todo on .new-todo
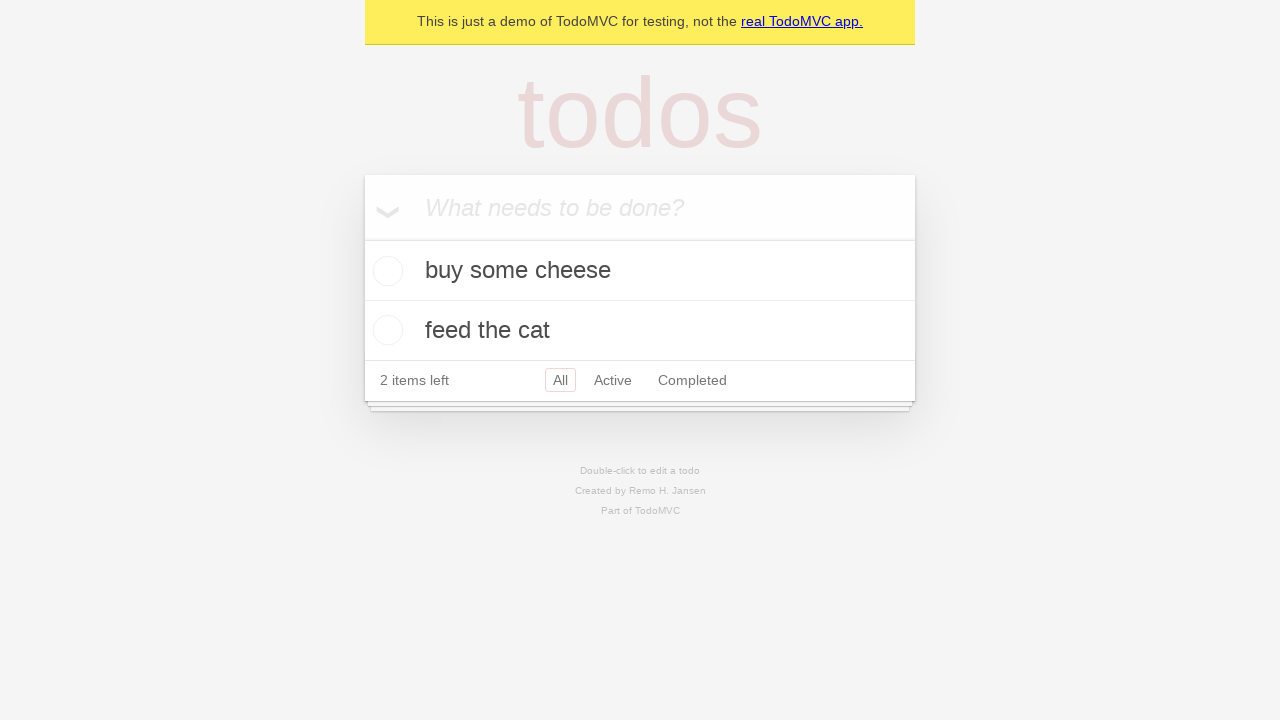

Filled new todo input with 'book a doctors appointment' on .new-todo
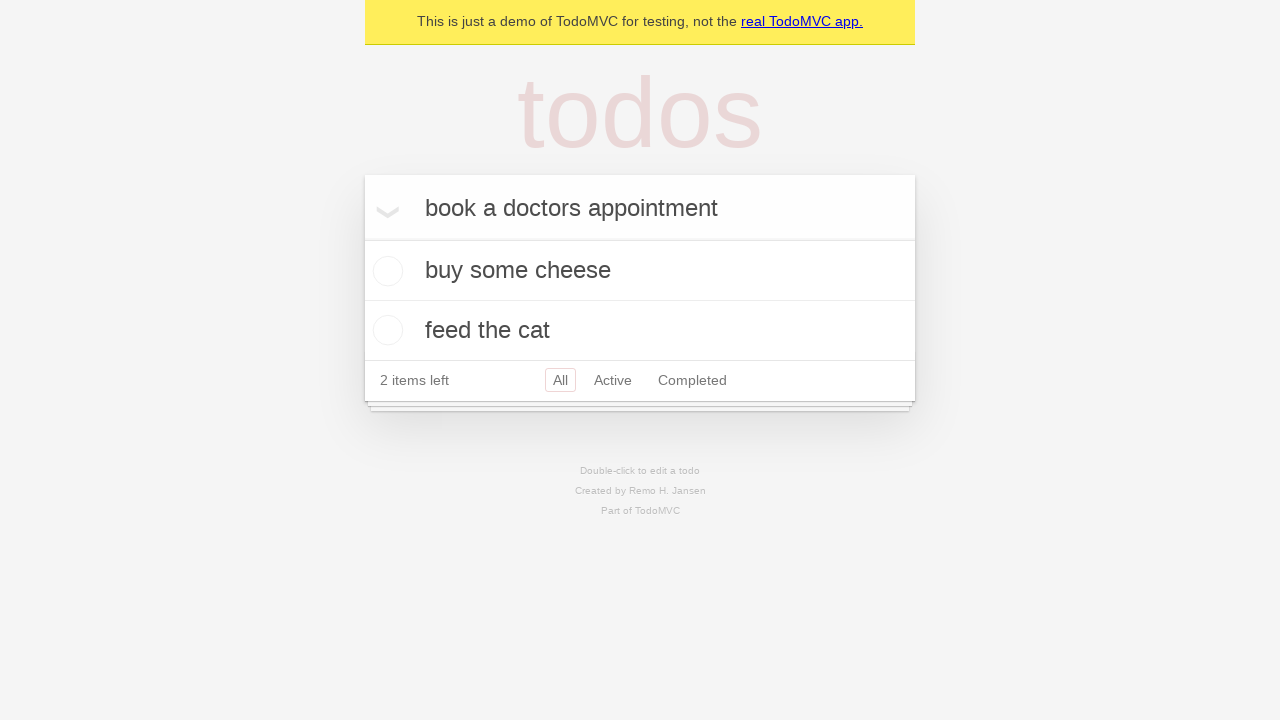

Pressed Enter to create third todo on .new-todo
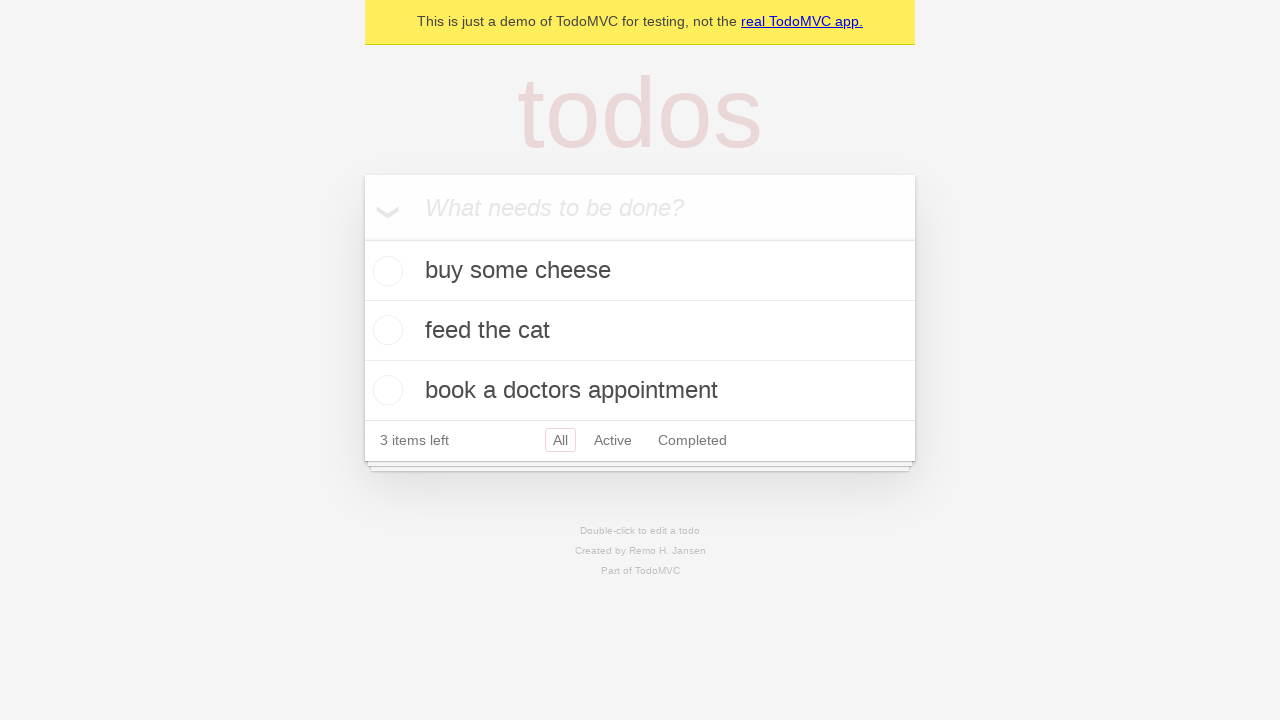

All three todo items loaded in the list
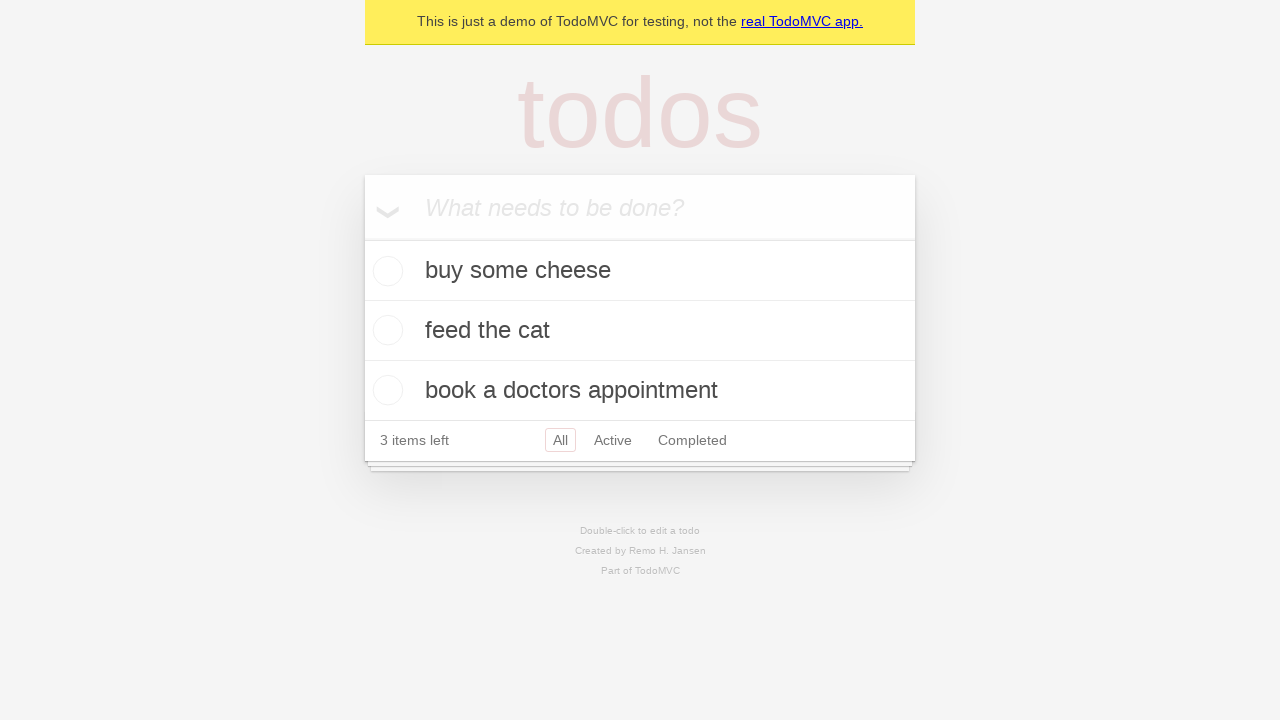

Double-clicked second todo item to enter edit mode at (640, 331) on .todo-list li >> nth=1
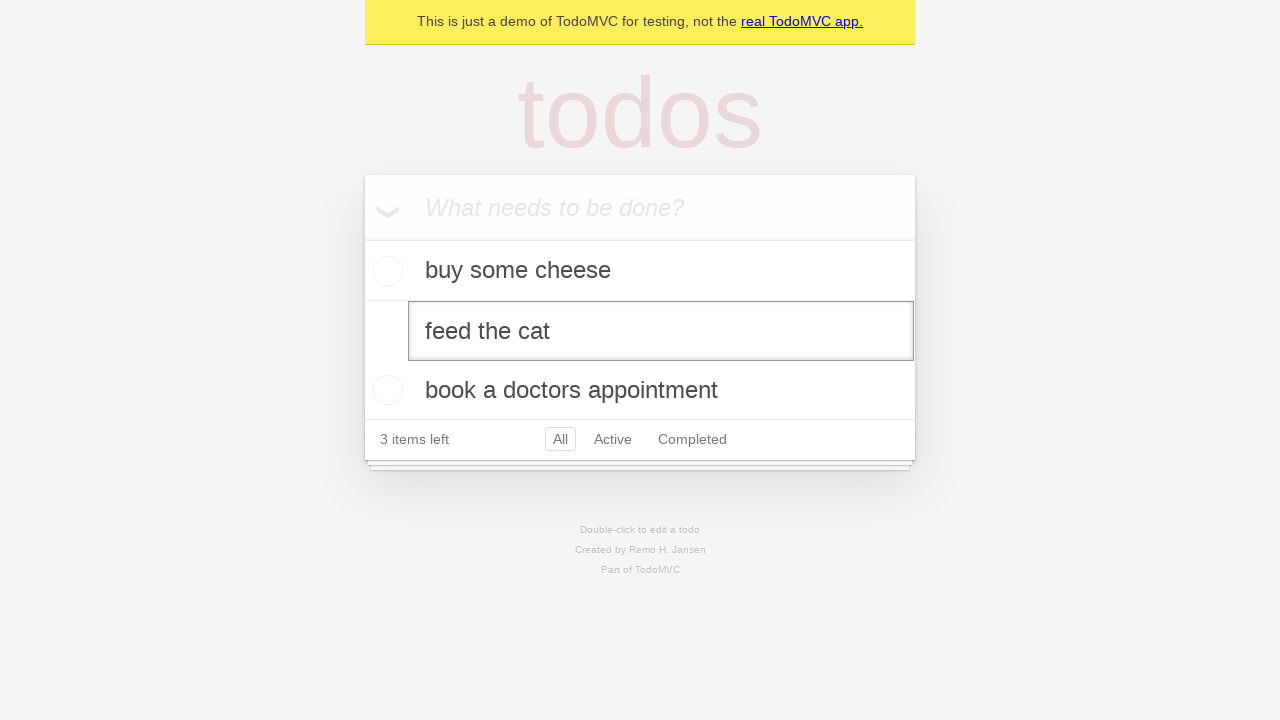

Todo item entered edit mode, other controls should be hidden
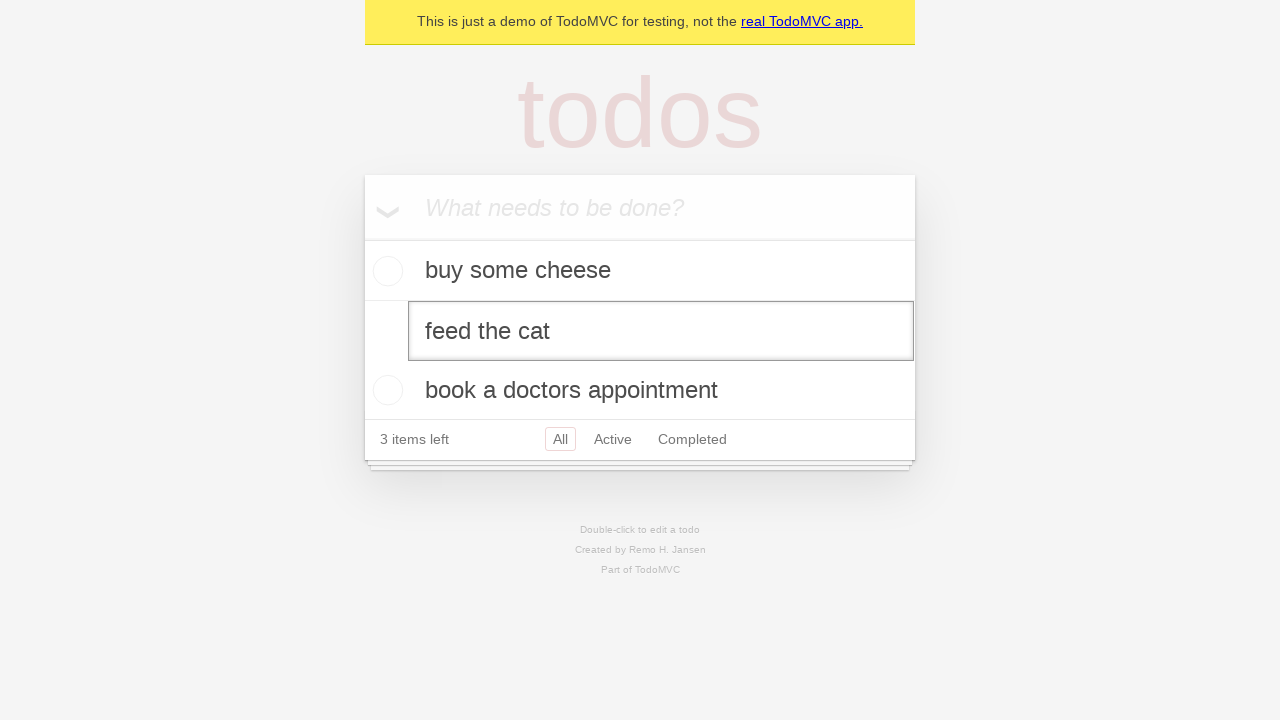

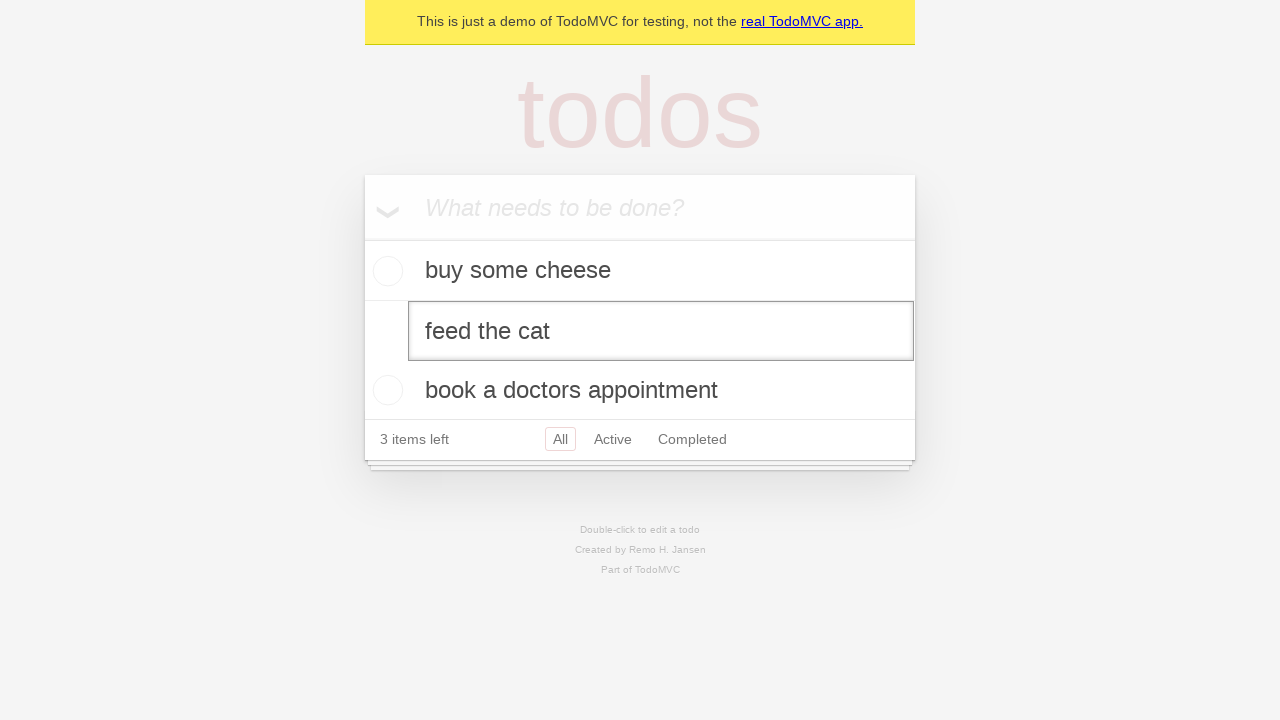